Tests the jQuery UI resizable widget by switching to the iframe containing the demo and dragging the resize handle to expand the element

Starting URL: https://jqueryui.com/resizable

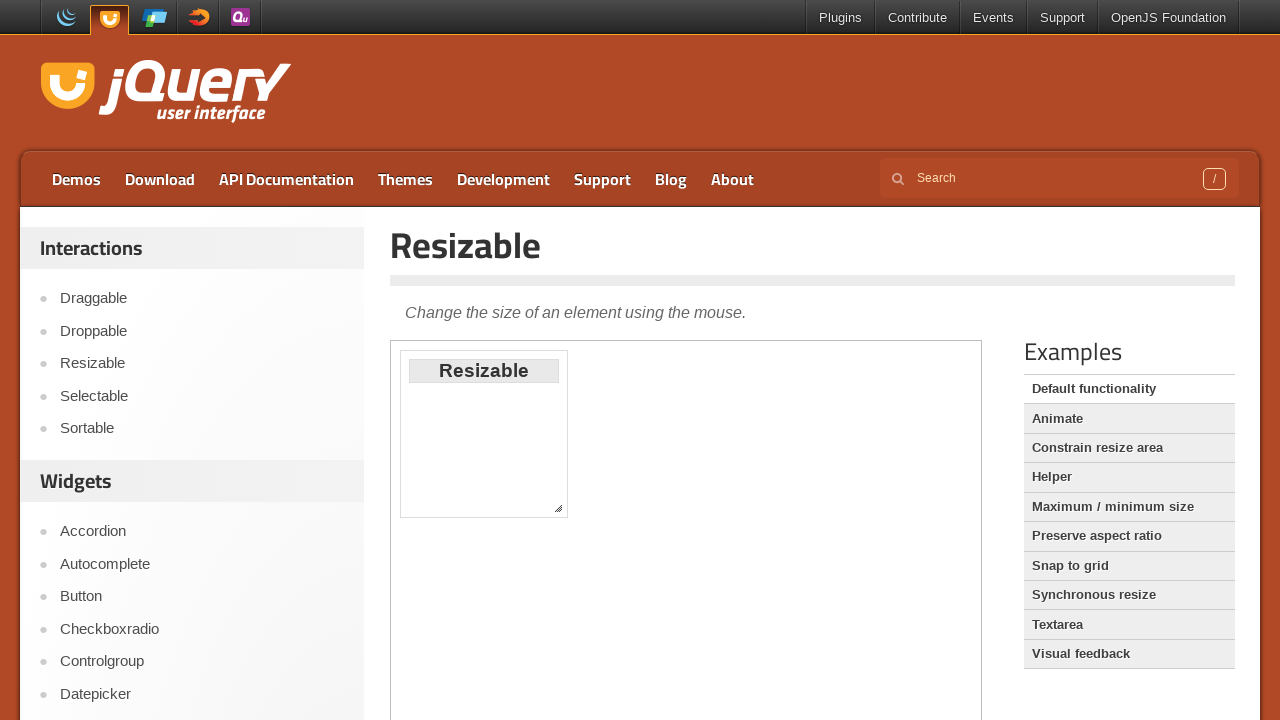

Located the demo iframe containing the resizable widget
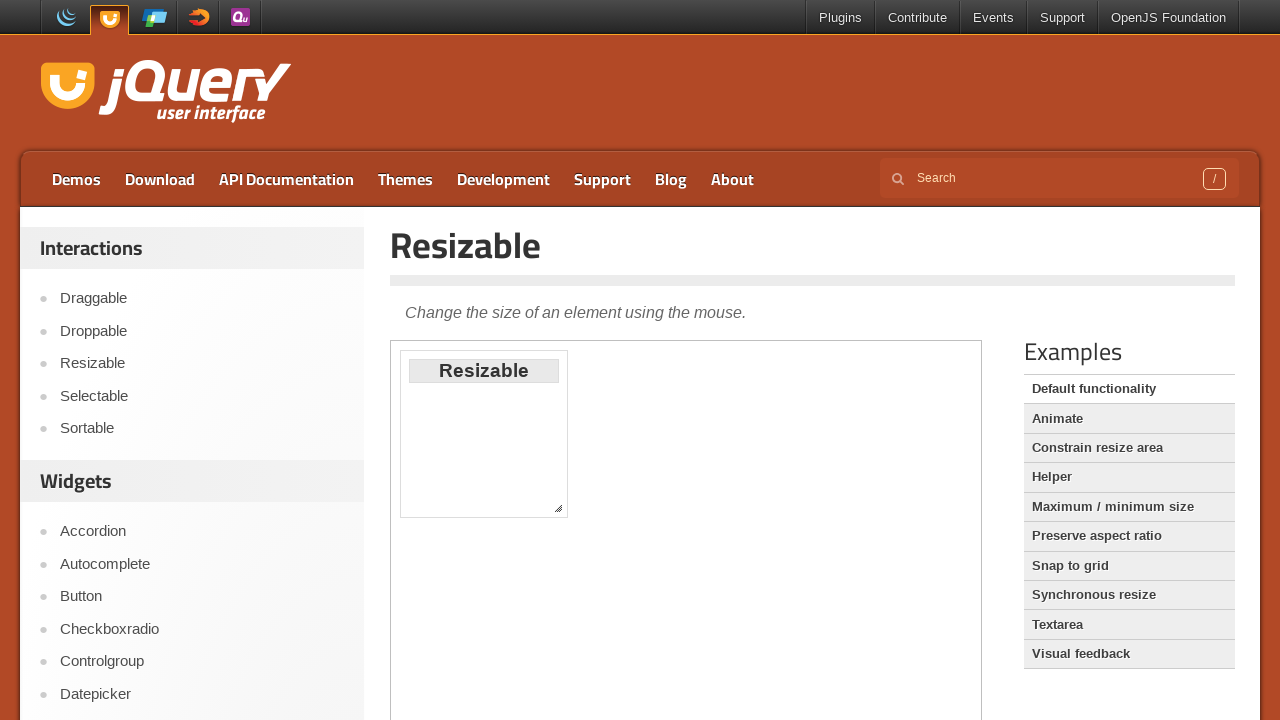

Located the resize handle in the bottom-right corner
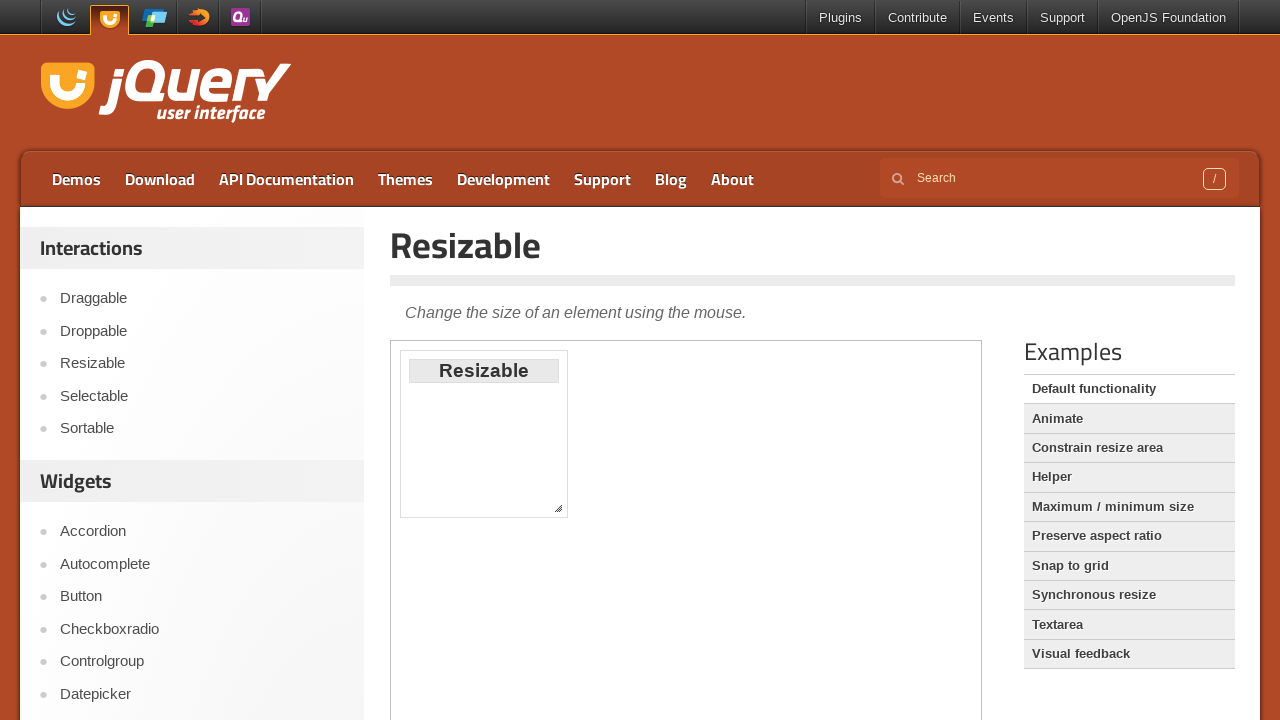

Retrieved the bounding box of the resize handle
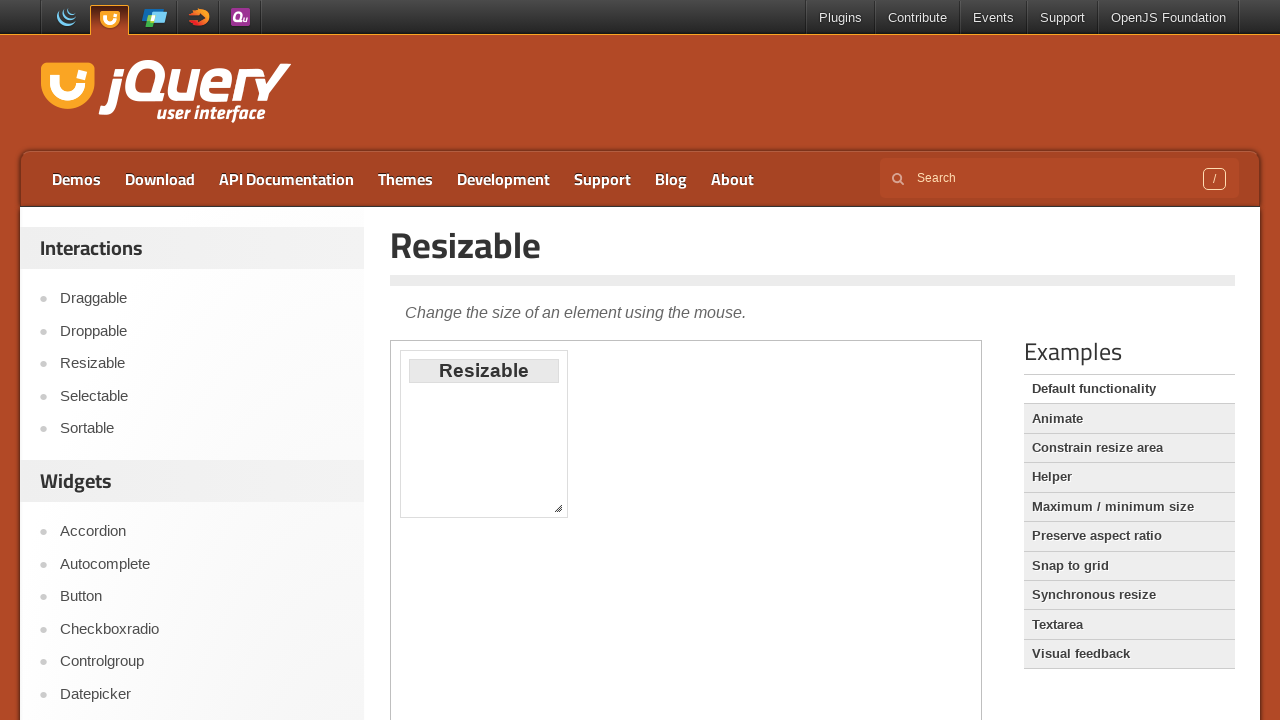

Moved mouse to the center of the resize handle at (558, 508)
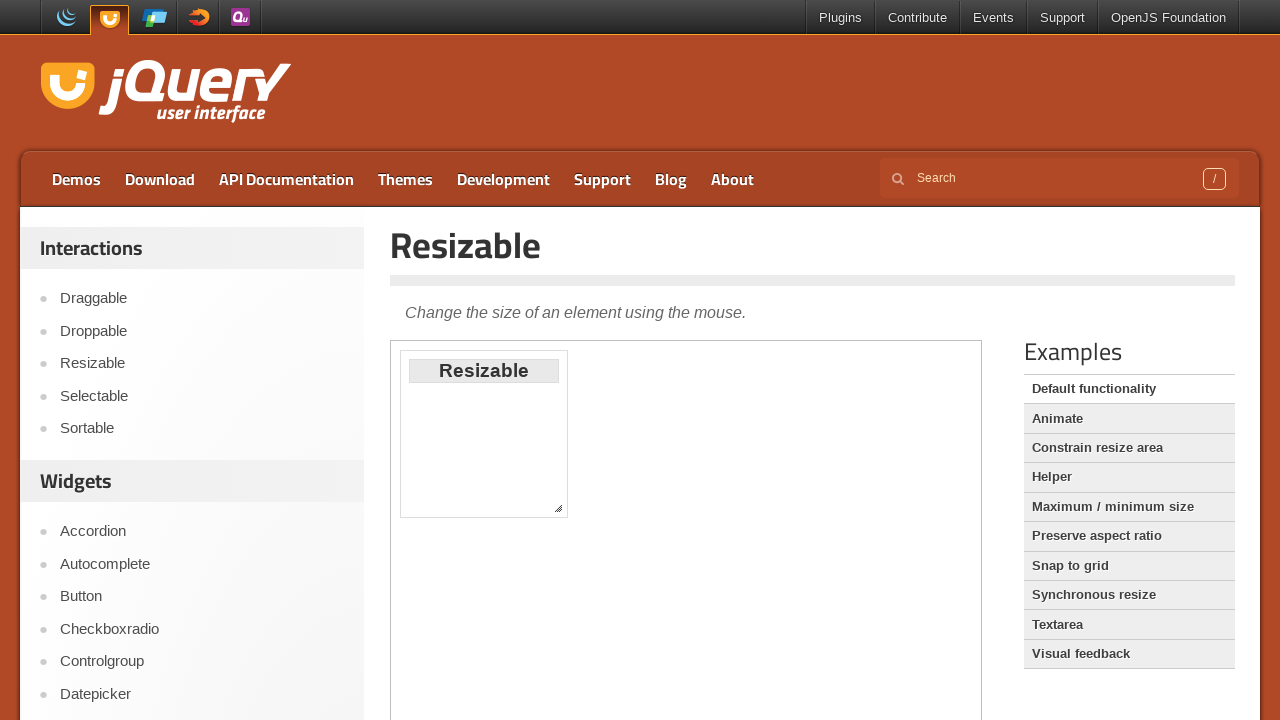

Pressed down the mouse button on the resize handle at (558, 508)
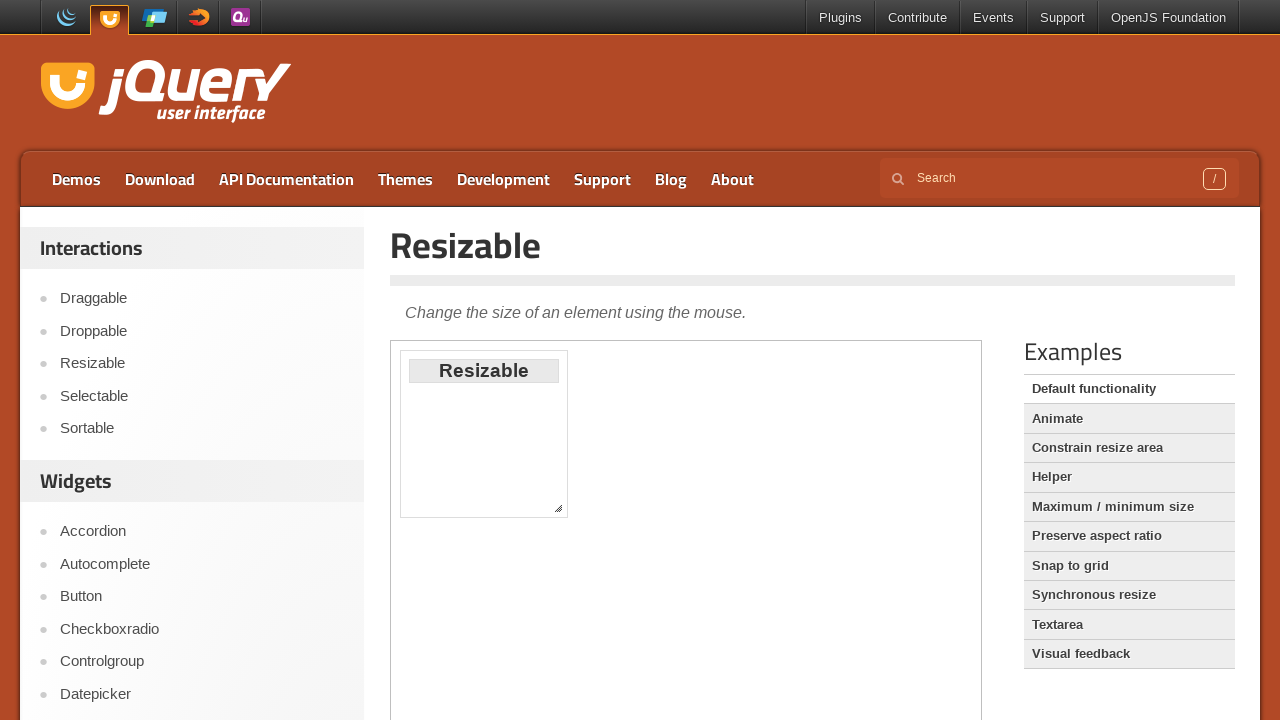

Dragged the resize handle 50 pixels to the right and 50 pixels down at (608, 558)
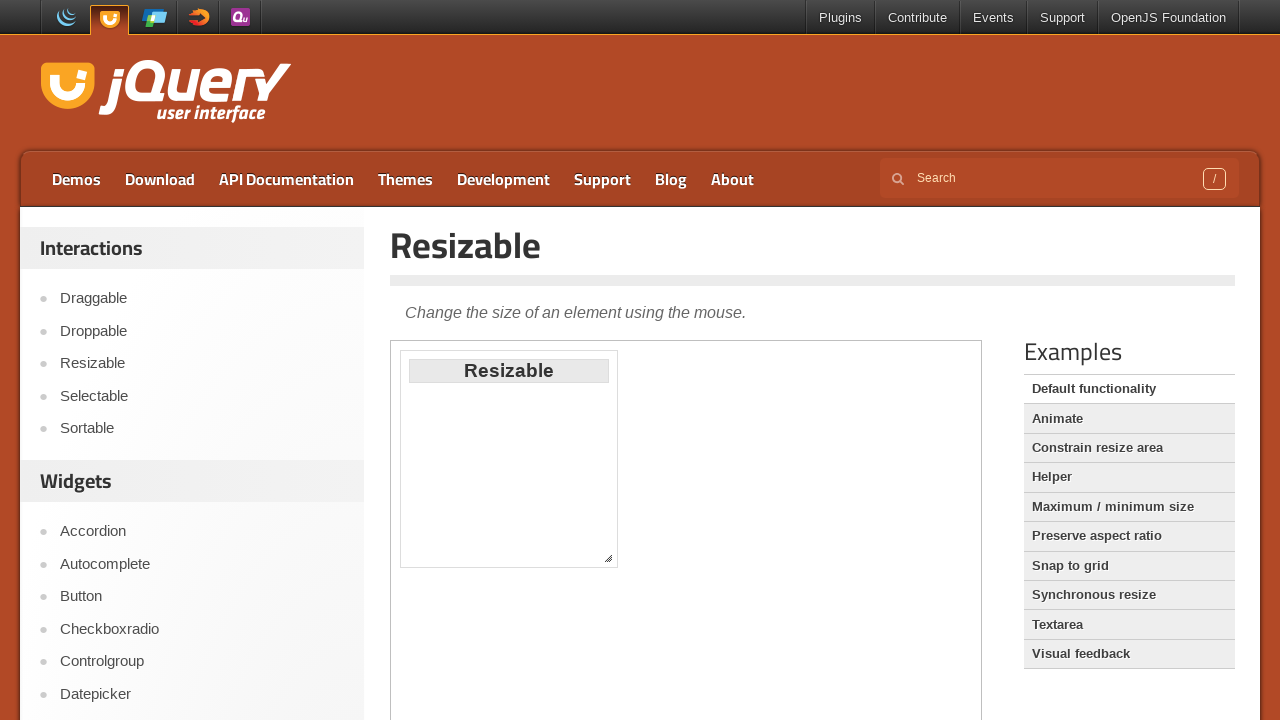

Released the mouse button to complete the resize operation at (608, 558)
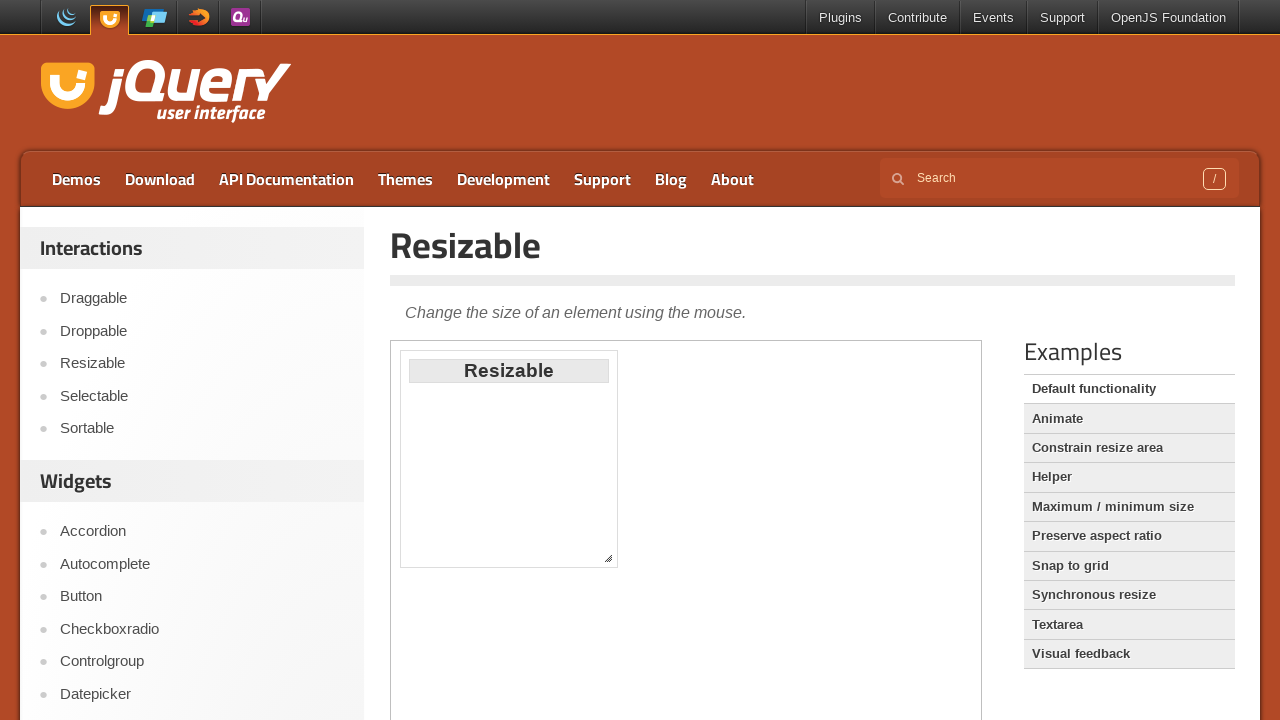

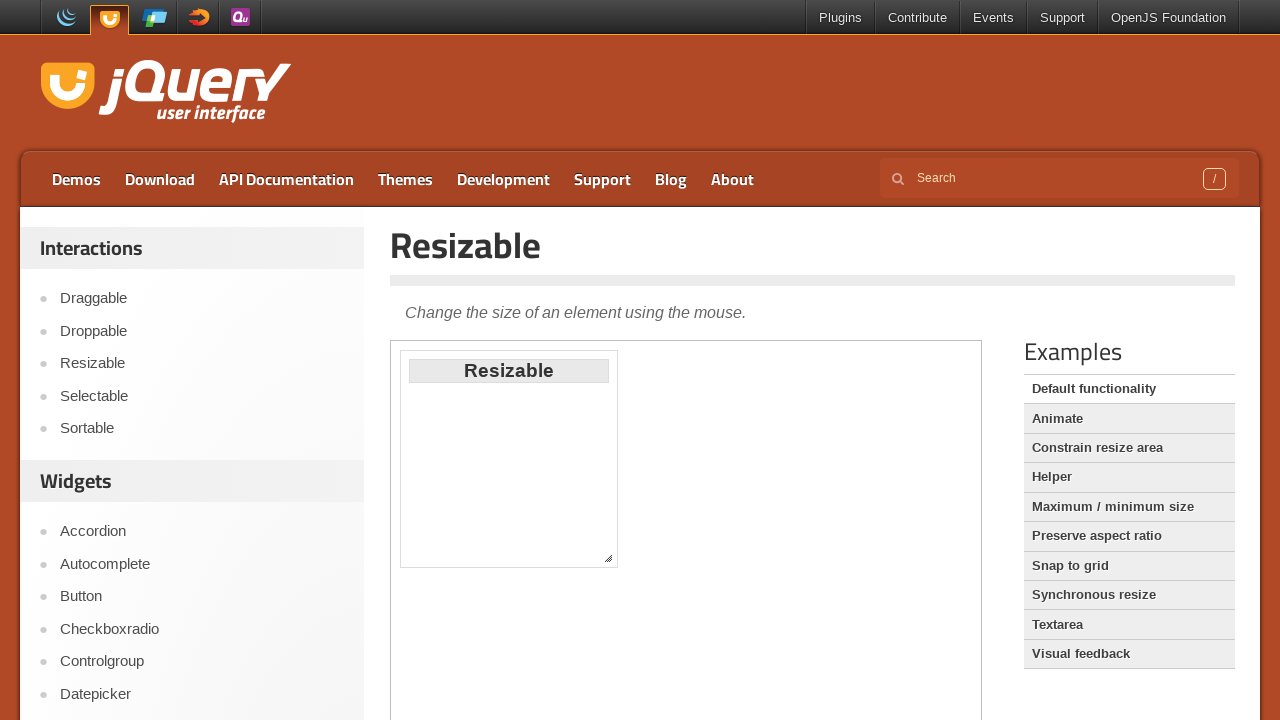